Navigates to Trivago hotel search results page for Pondicherry, India and verifies the page loads with hotel listings displayed.

Starting URL: https://www.trivago.in/en-IN/srl/cheap-hotels-pondicherry-india?search=200-64948;dr-20230511-20230512;so-4

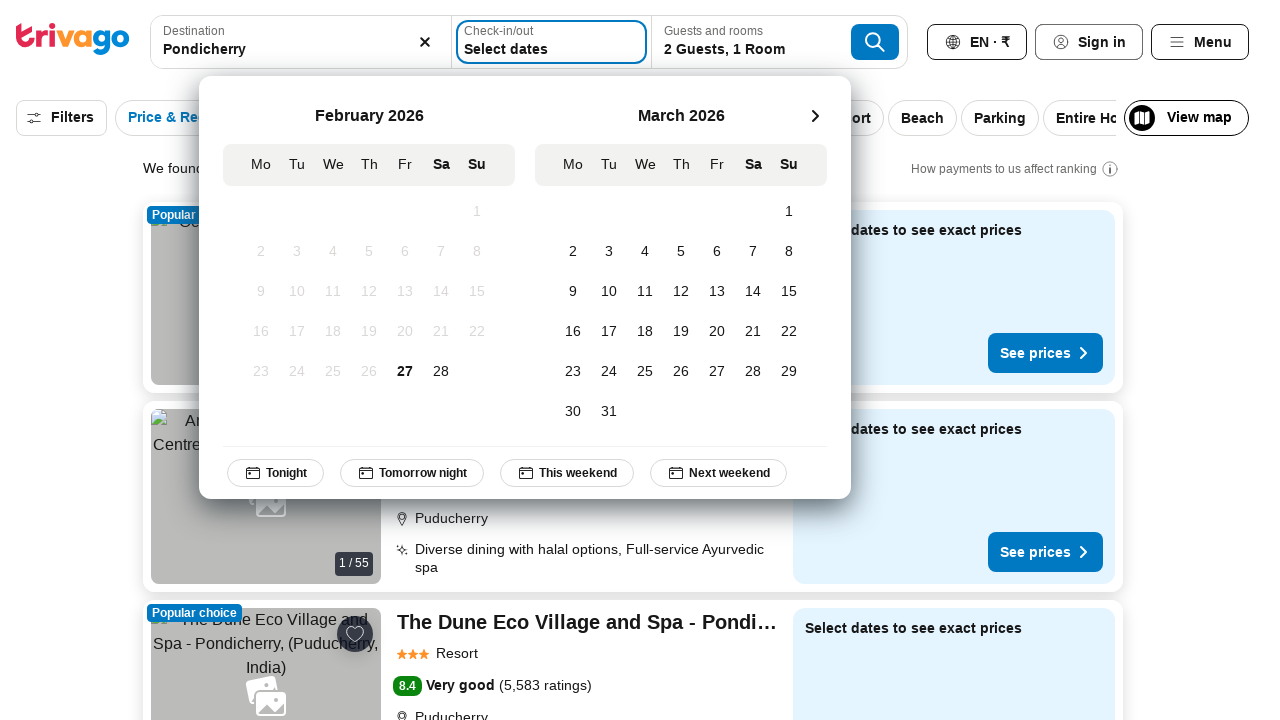

Page loaded with networkidle state
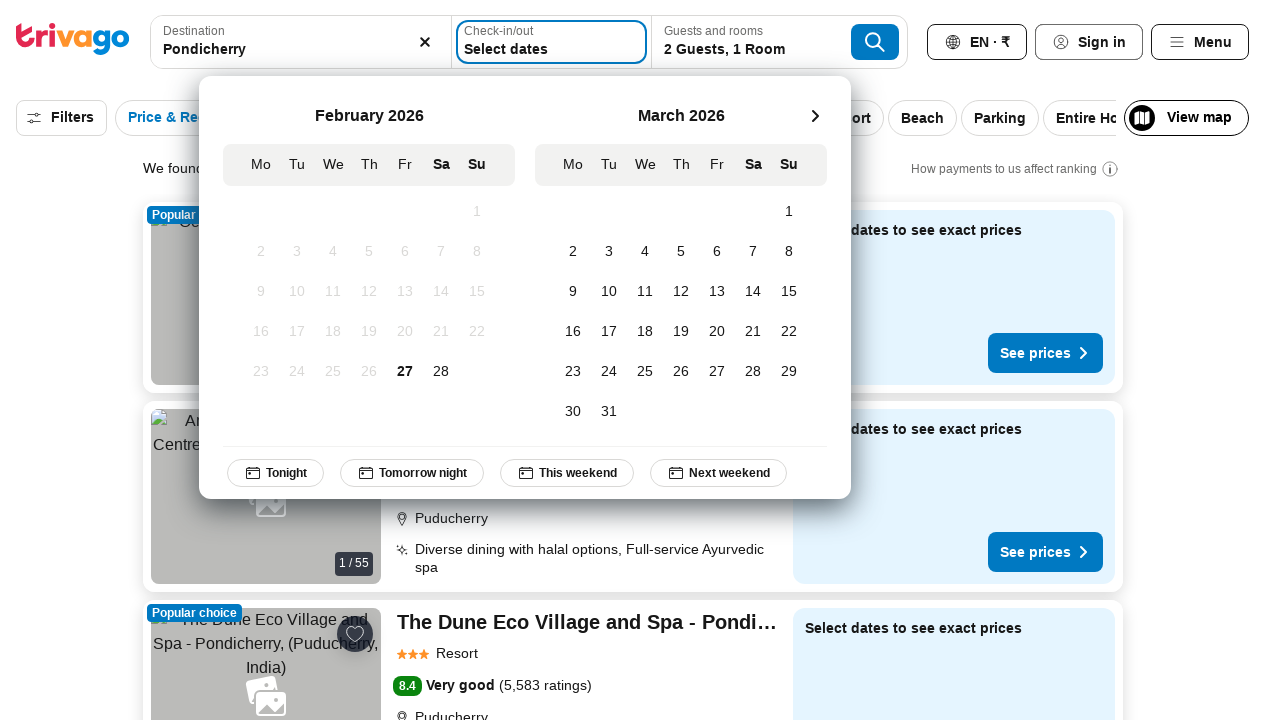

Retrieved page title: Pondicherry Hotels | Find and compare great deals on trivago
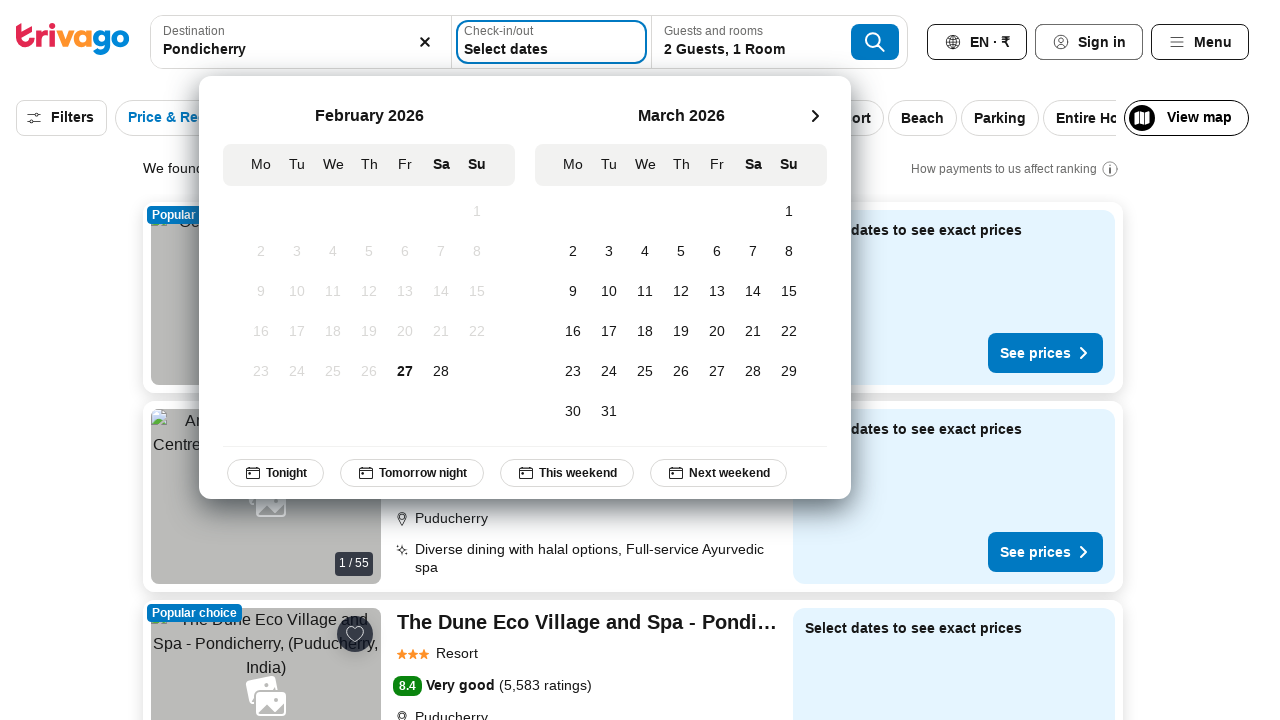

Verified page title contains 'Pondicherry' or 'trivago'
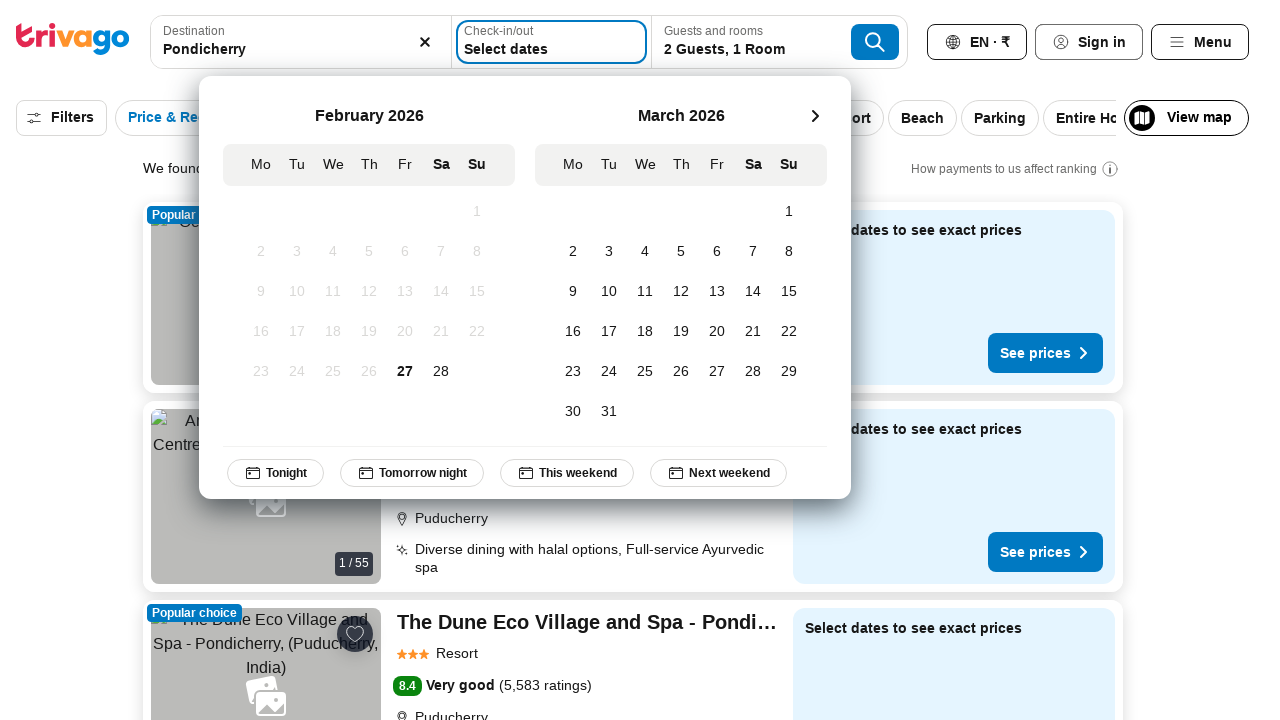

Hotel listings section appeared on the page
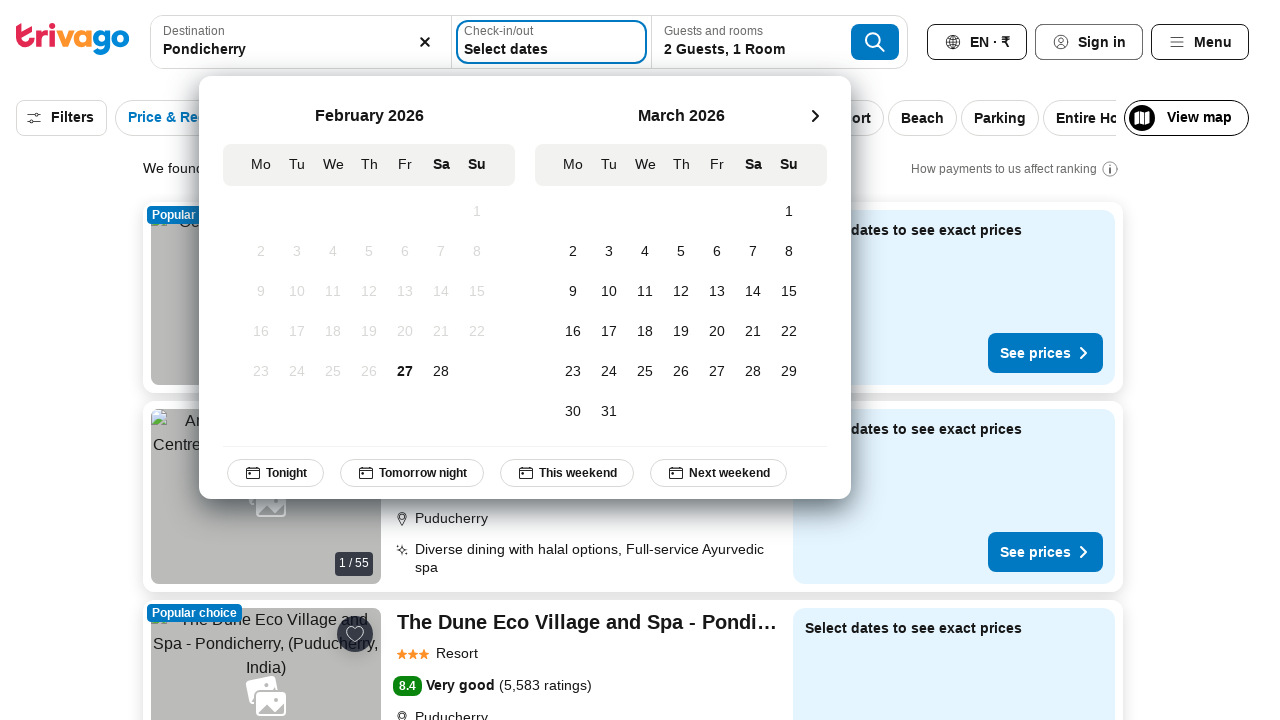

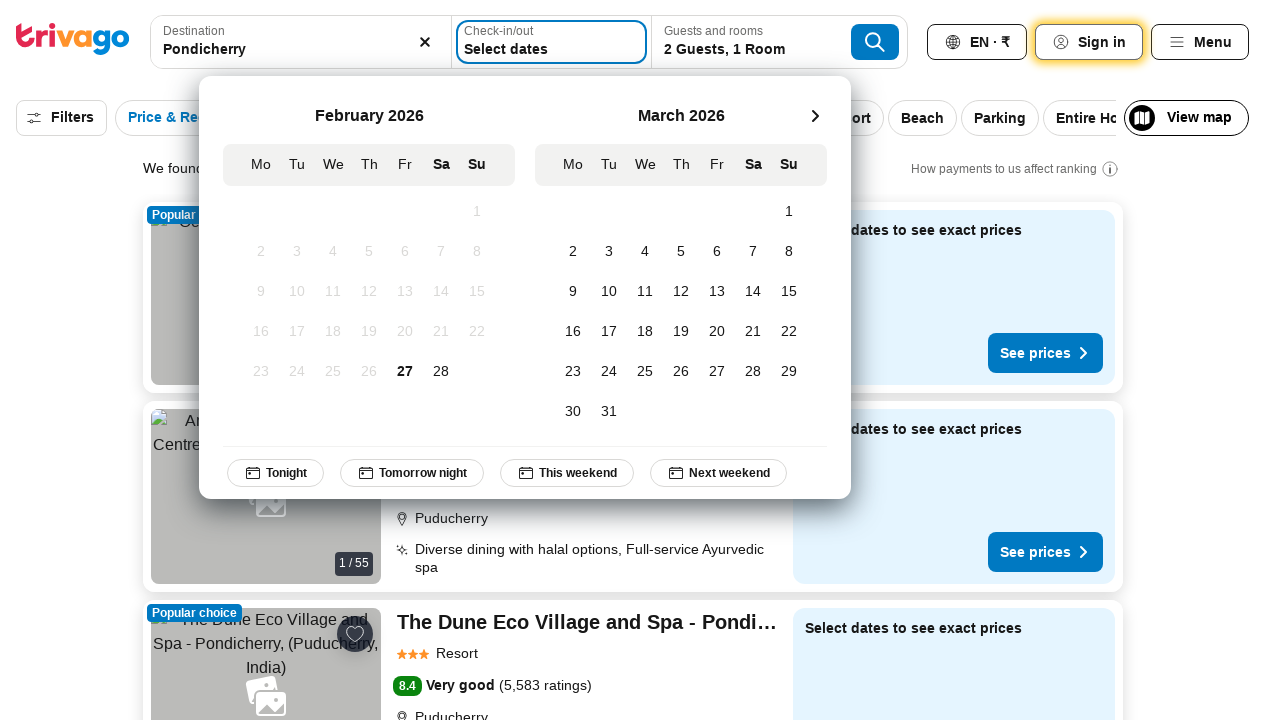